Tests marking individual todo items as complete using their toggle checkboxes

Starting URL: https://demo.playwright.dev/todomvc

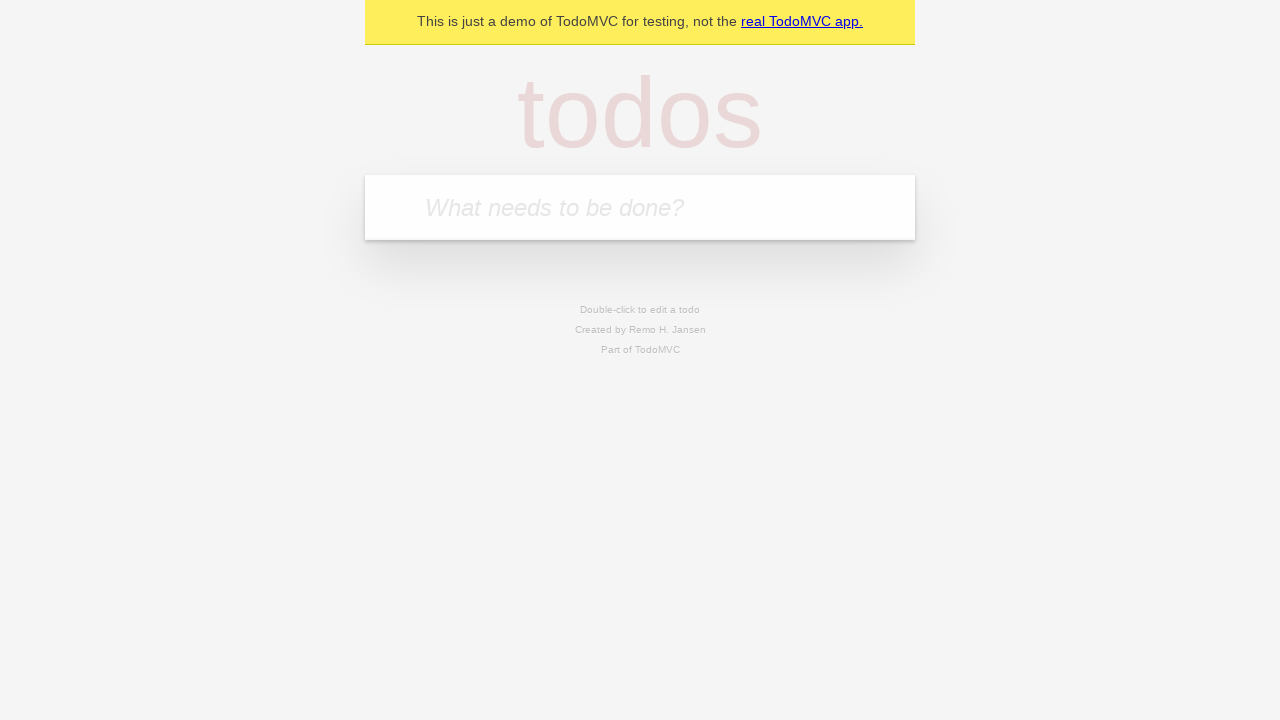

Filled new todo input with 'buy some cheese' on .new-todo
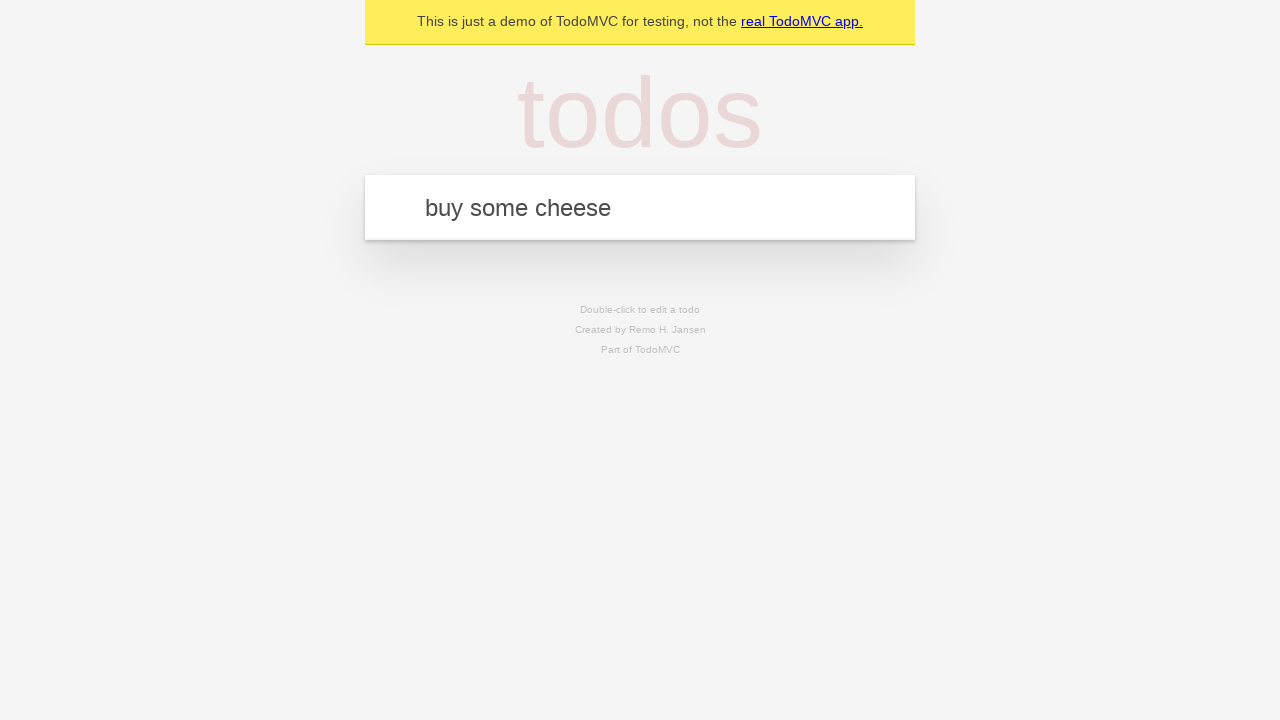

Pressed Enter to create first todo item on .new-todo
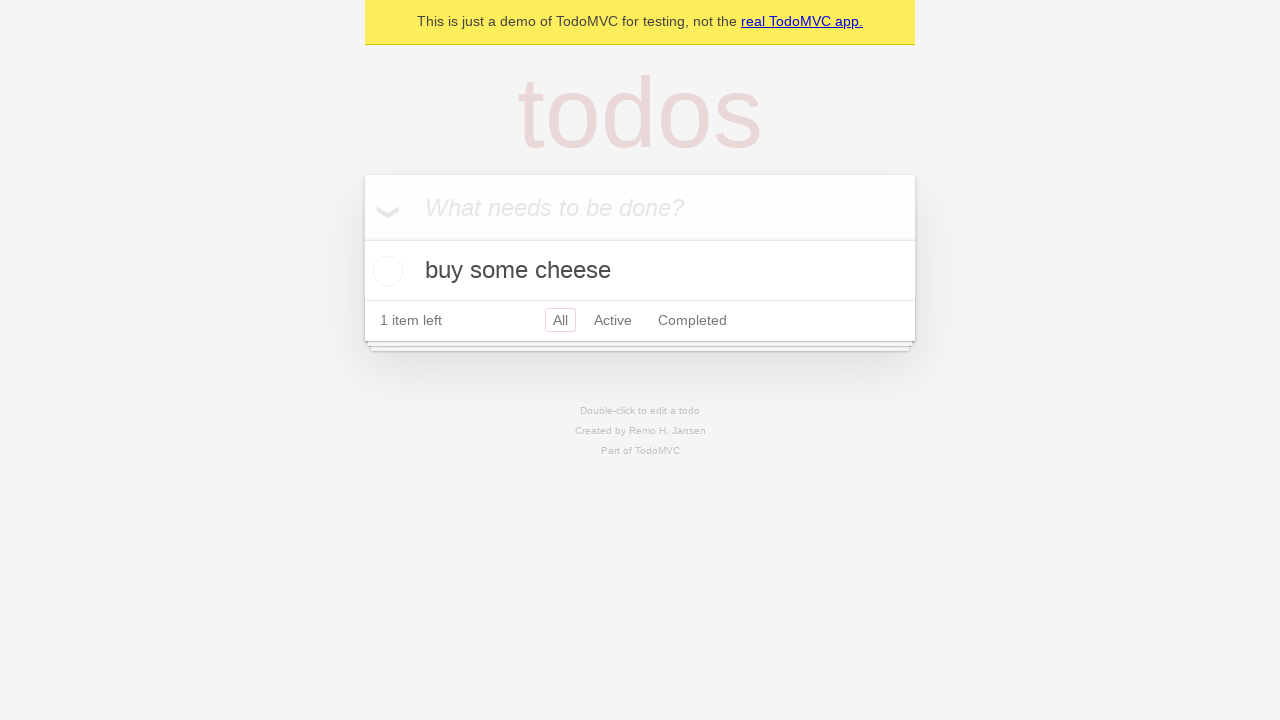

Filled new todo input with 'feed the cat' on .new-todo
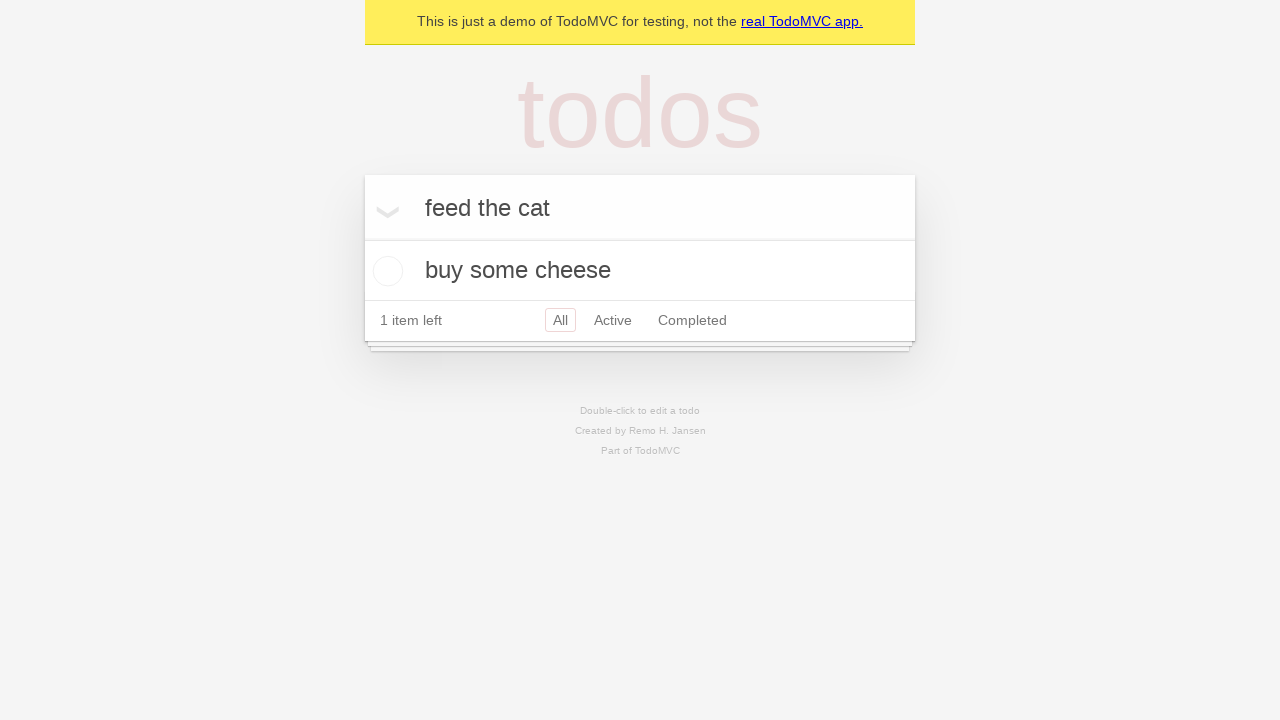

Pressed Enter to create second todo item on .new-todo
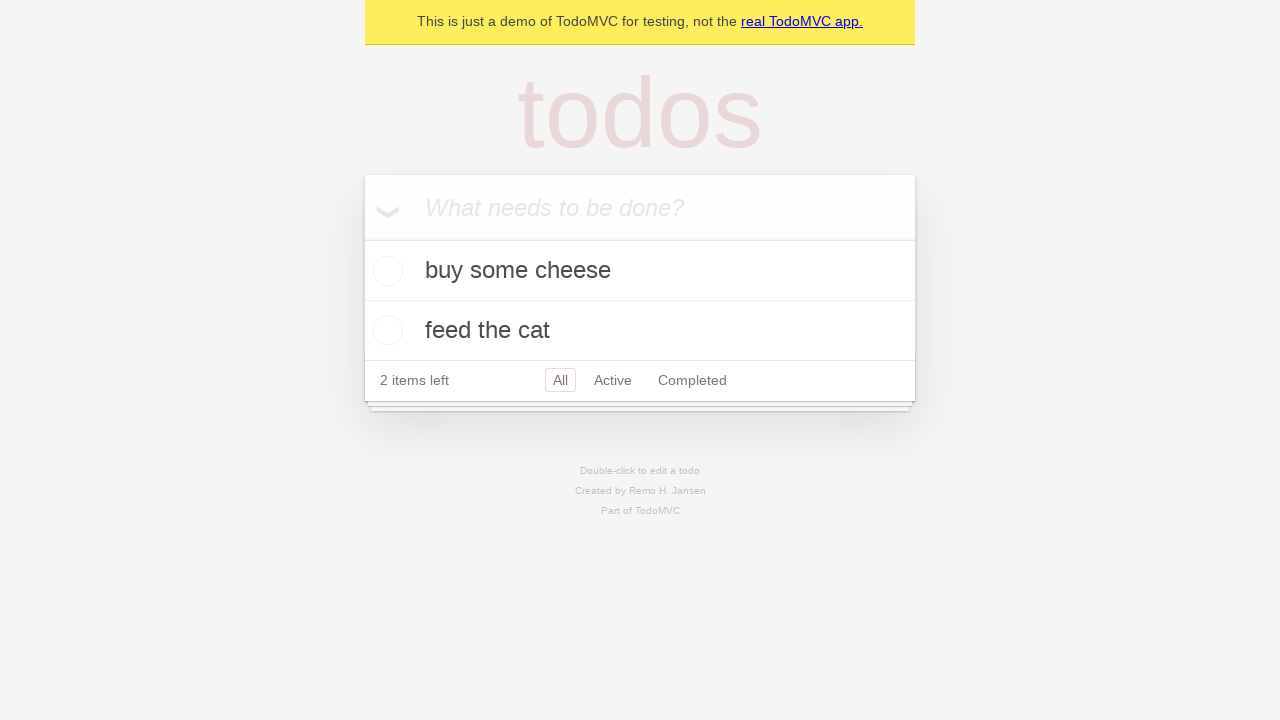

Waited for second todo item to appear in the list
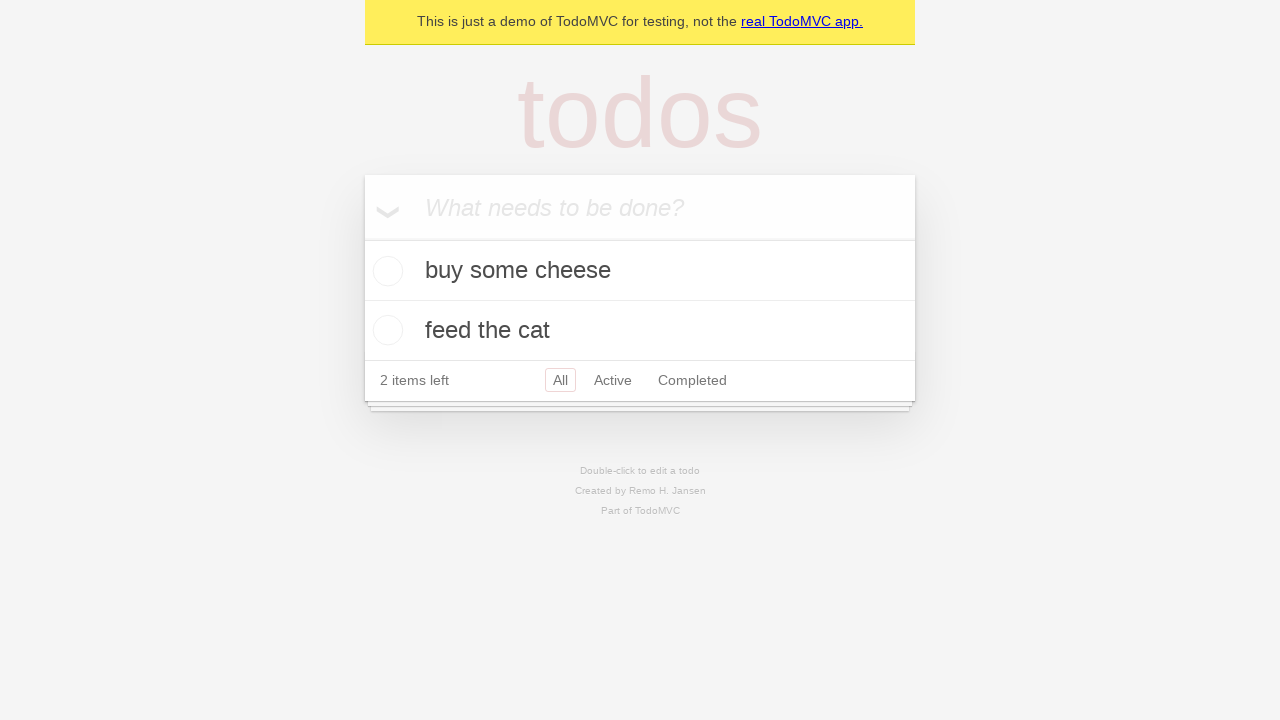

Marked first todo item as complete by checking its toggle at (385, 271) on .todo-list li >> nth=0 >> .toggle
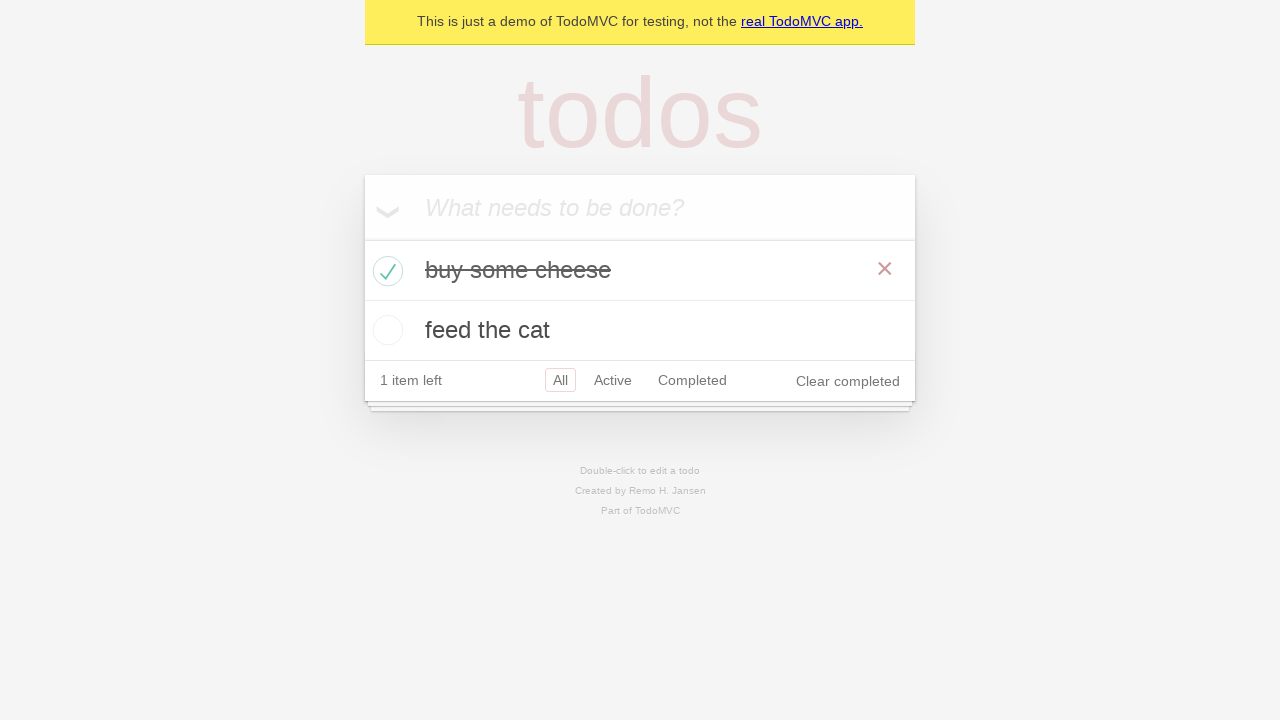

Marked second todo item as complete by checking its toggle at (385, 330) on .todo-list li >> nth=1 >> .toggle
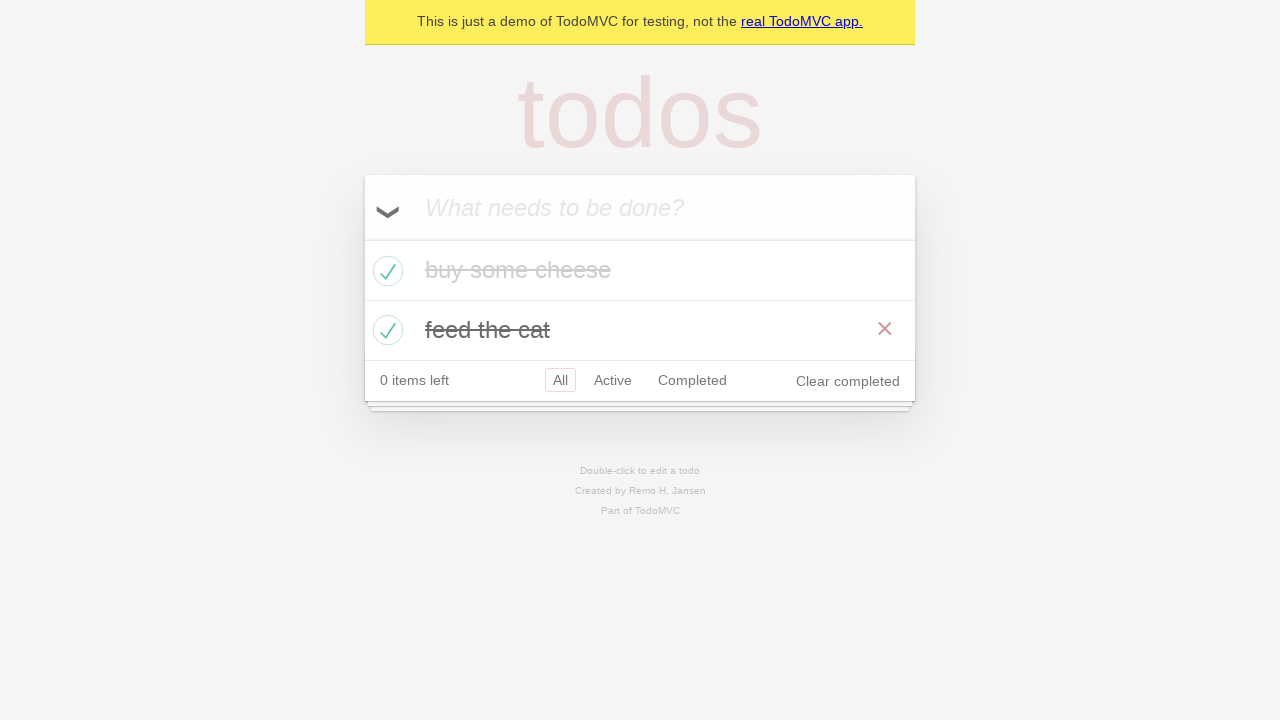

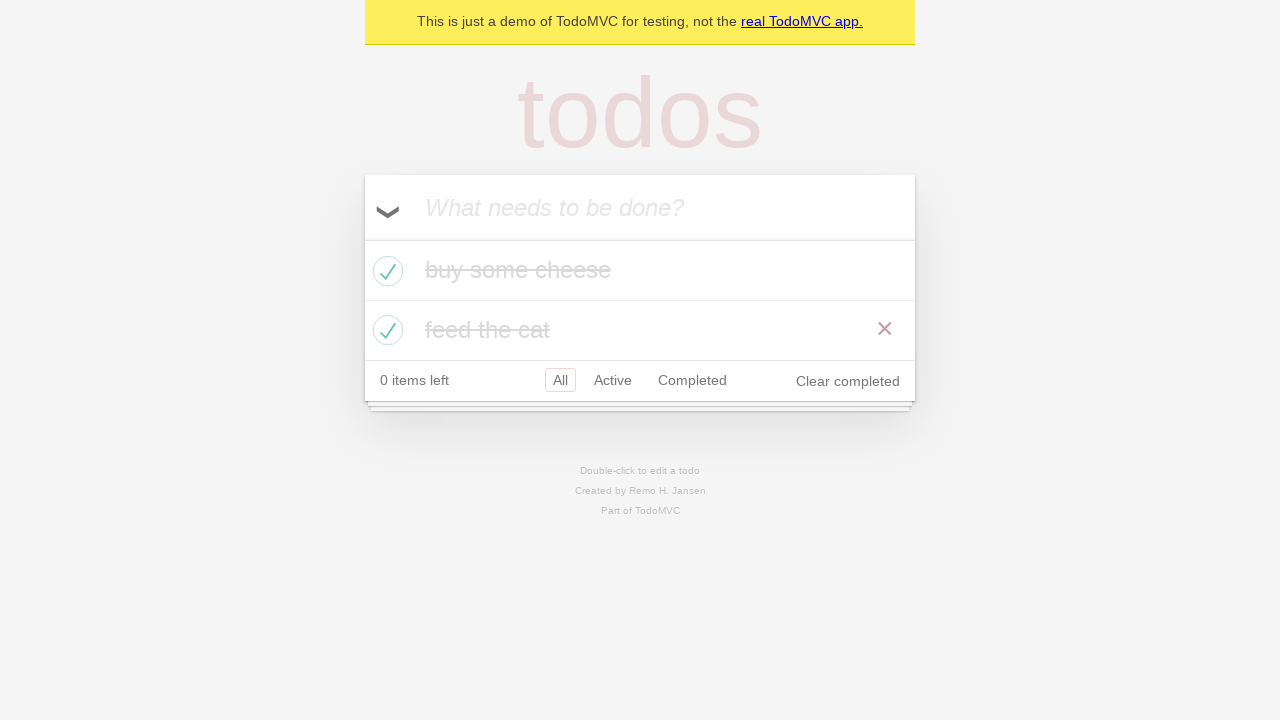